Tests calculator 2*2=4 using keyboard input

Starting URL: http://mhunterak.github.io/calc.html

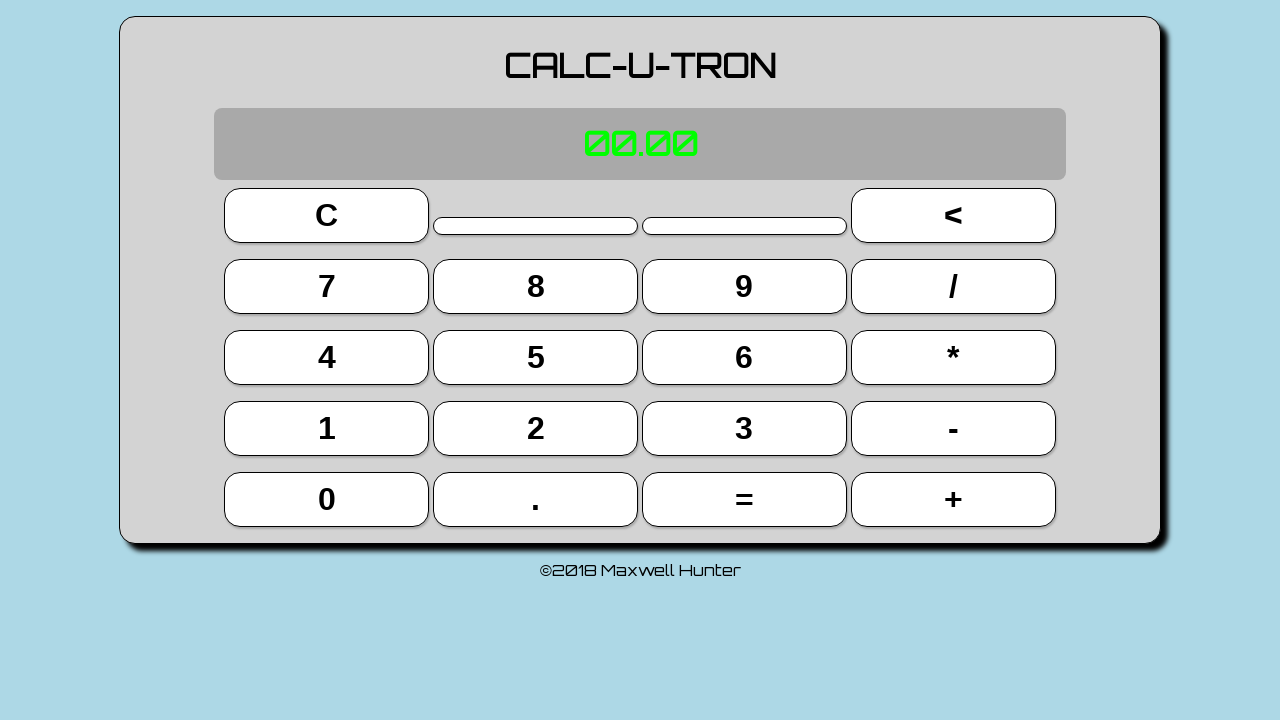

Page loaded (domcontentloaded state)
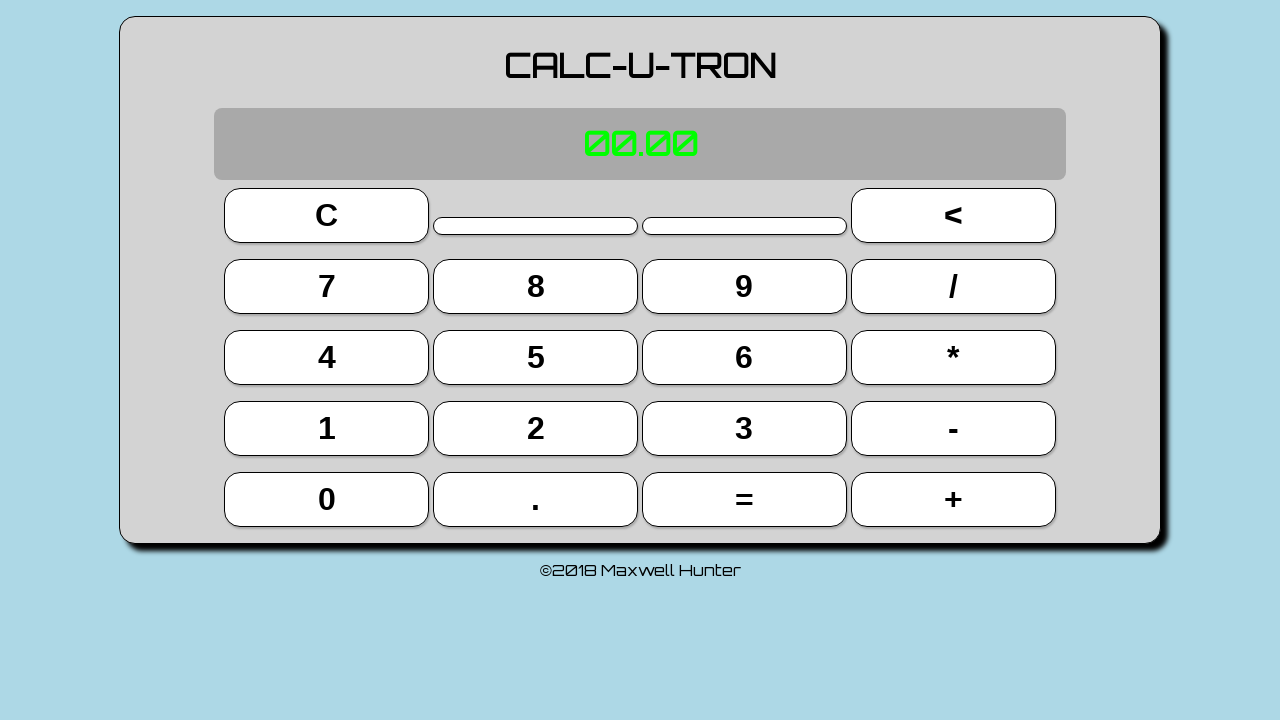

Pressed key '2'
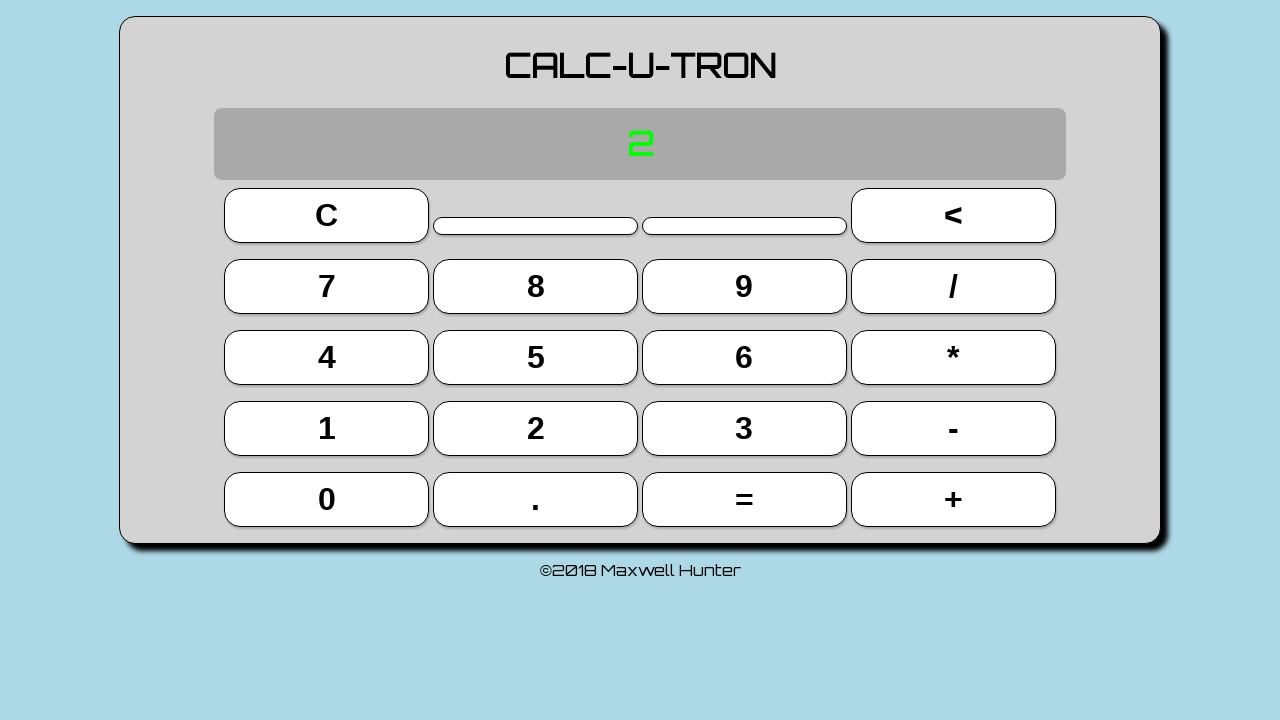

Typed 'x' (multiply operator)
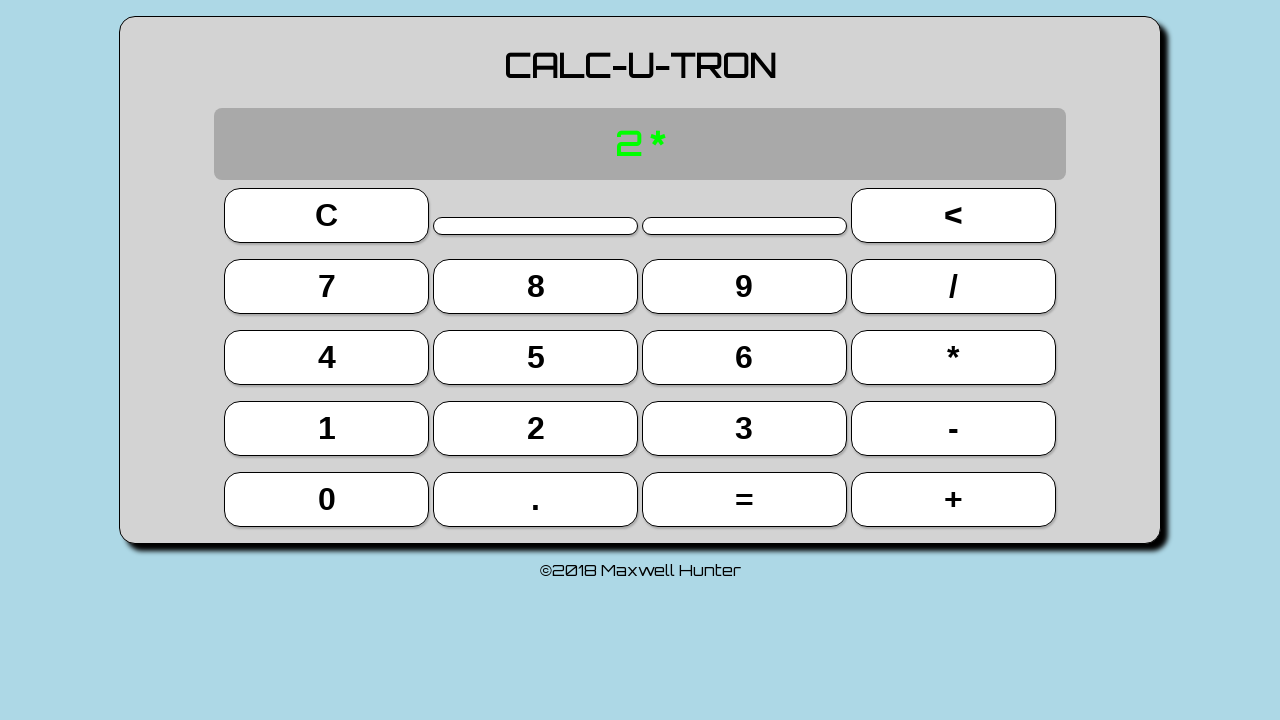

Pressed key '2'
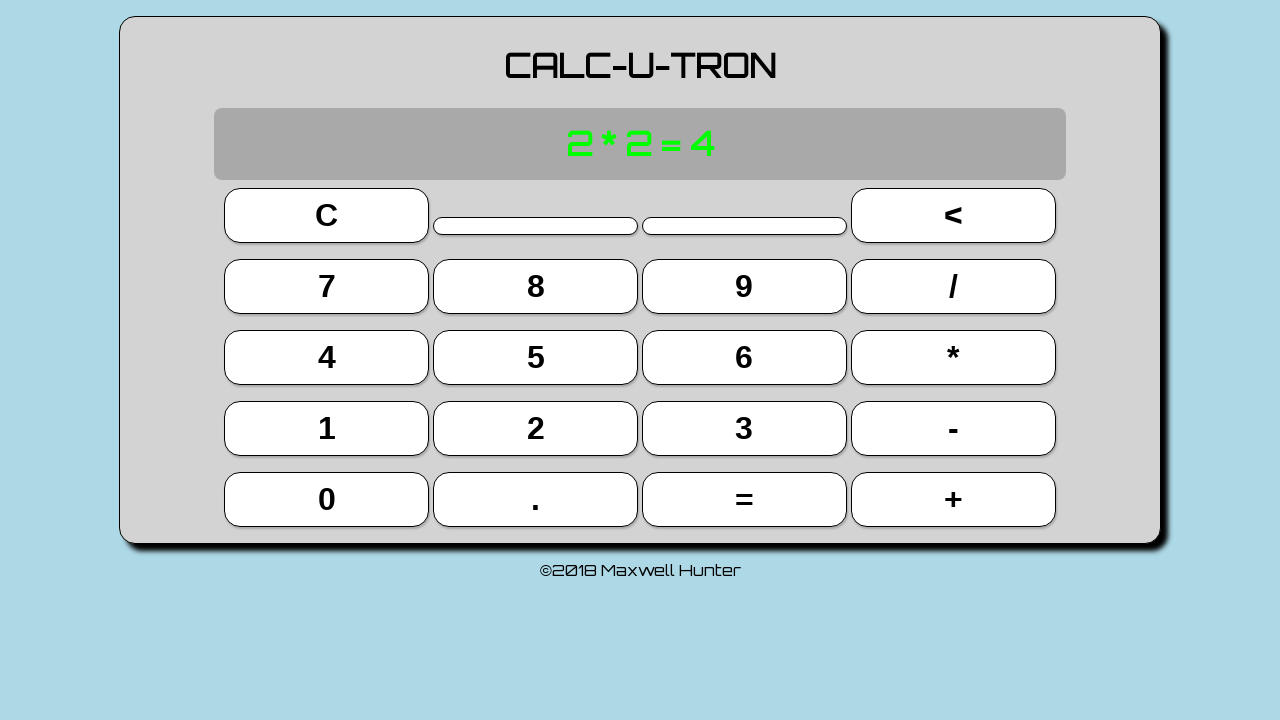

Pressed Enter to calculate 2*2
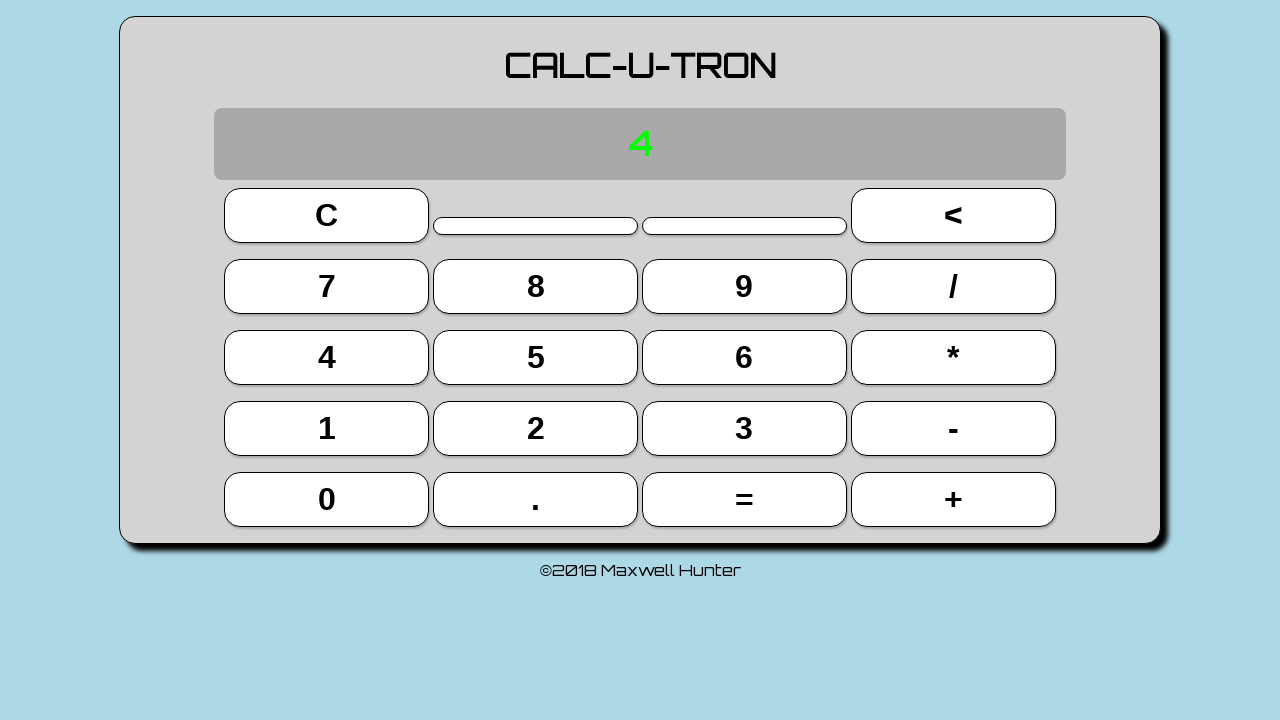

Located display element
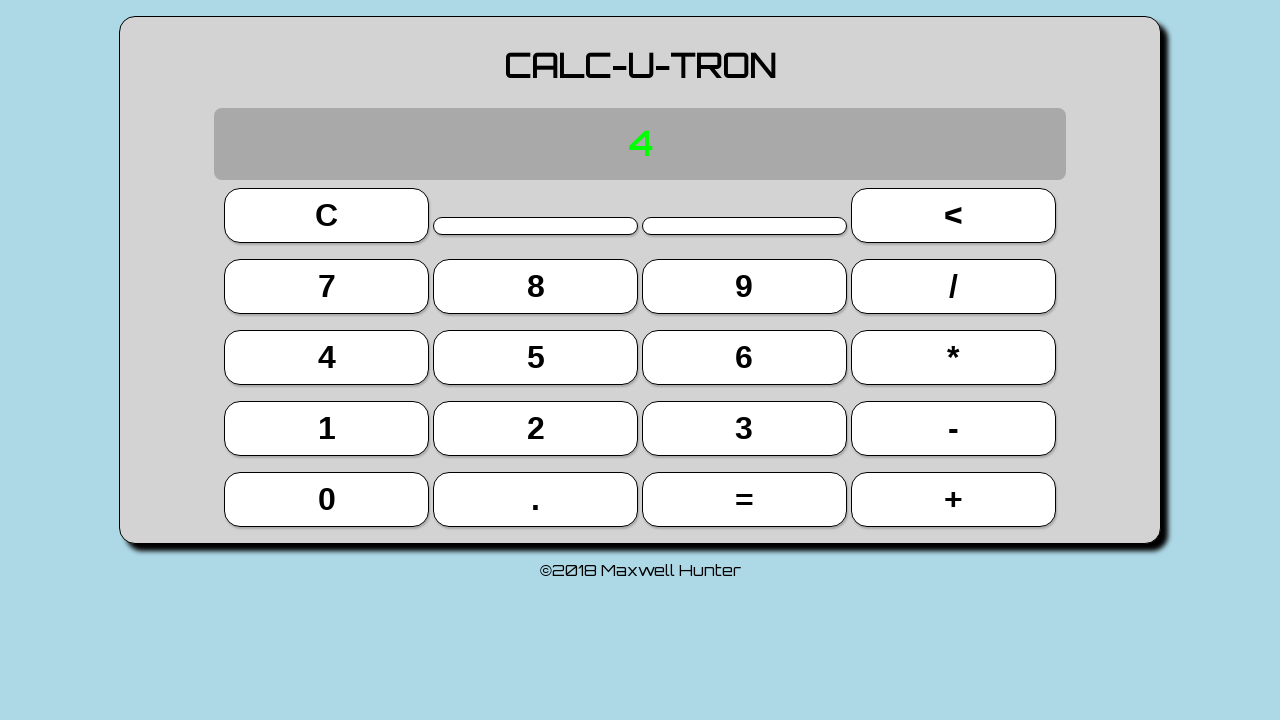

Verified calculator display shows '4' (2*2=4)
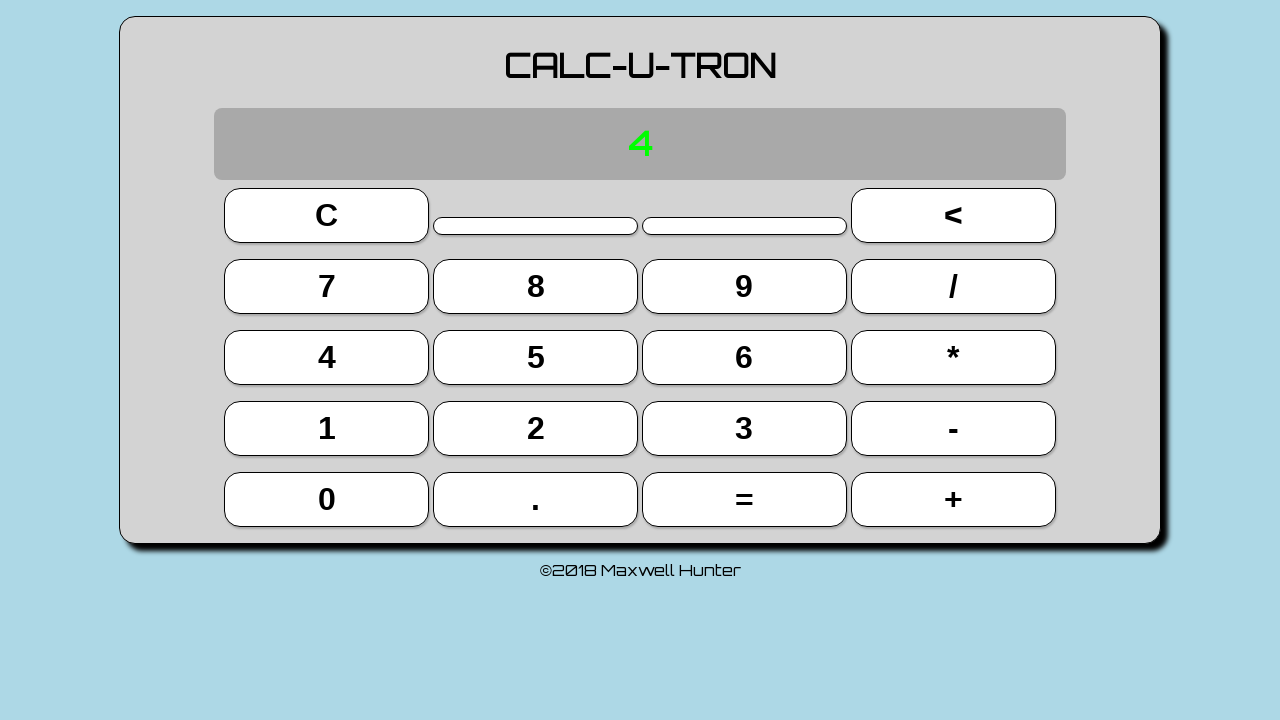

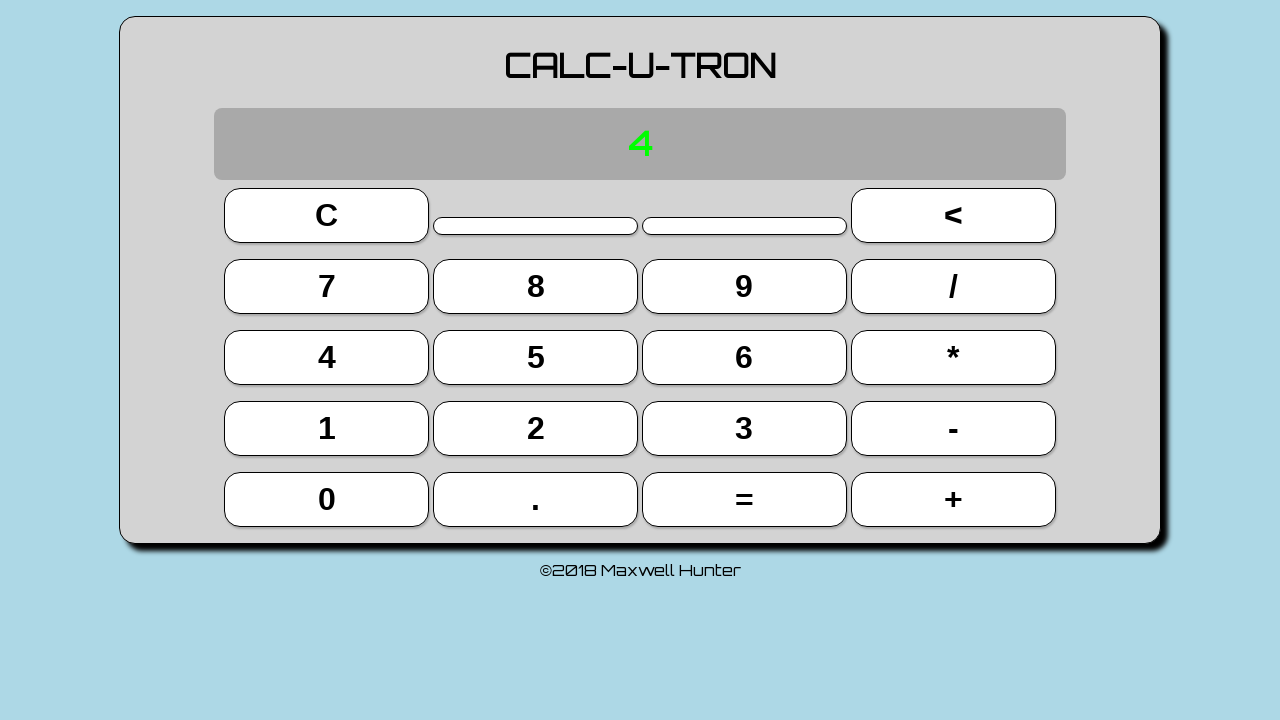